Tests a simple text input form by entering text and submitting, then verifying the result is displayed

Starting URL: https://www.qa-practice.com/elements/input/simple

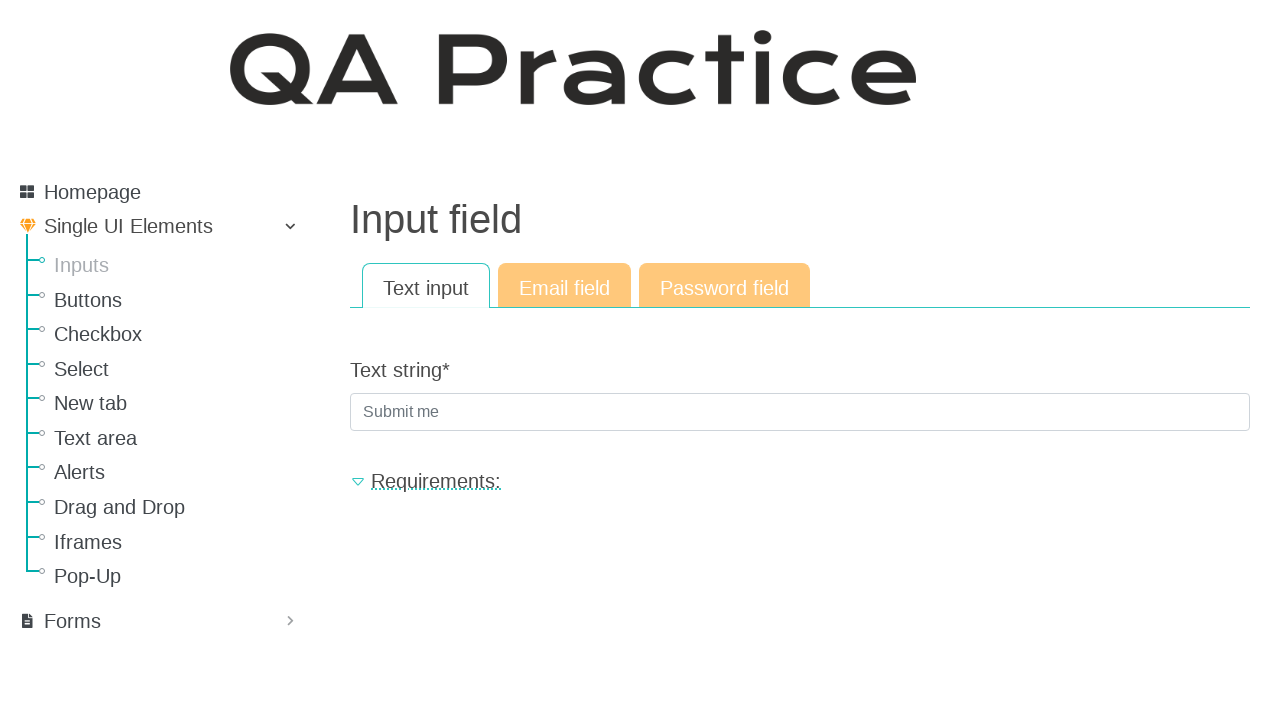

Filled text input field with 'something' on input[name='text_string']
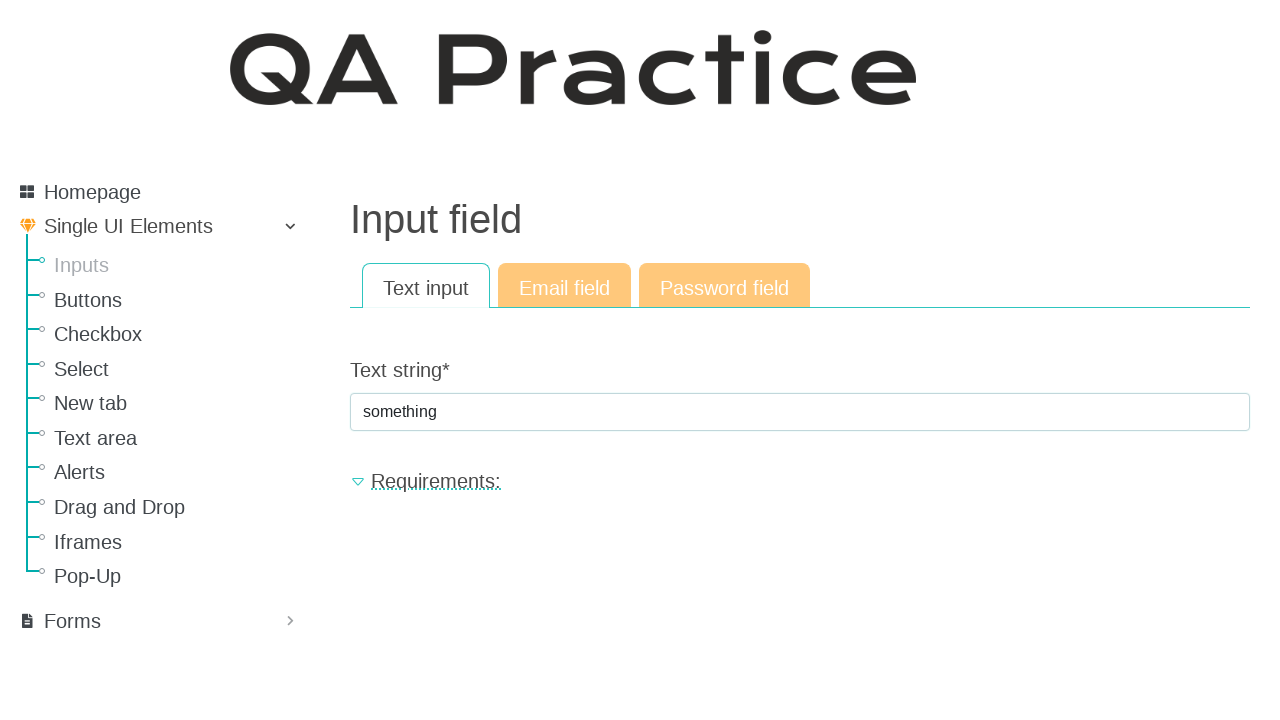

Pressed Enter to submit the form on input[name='text_string']
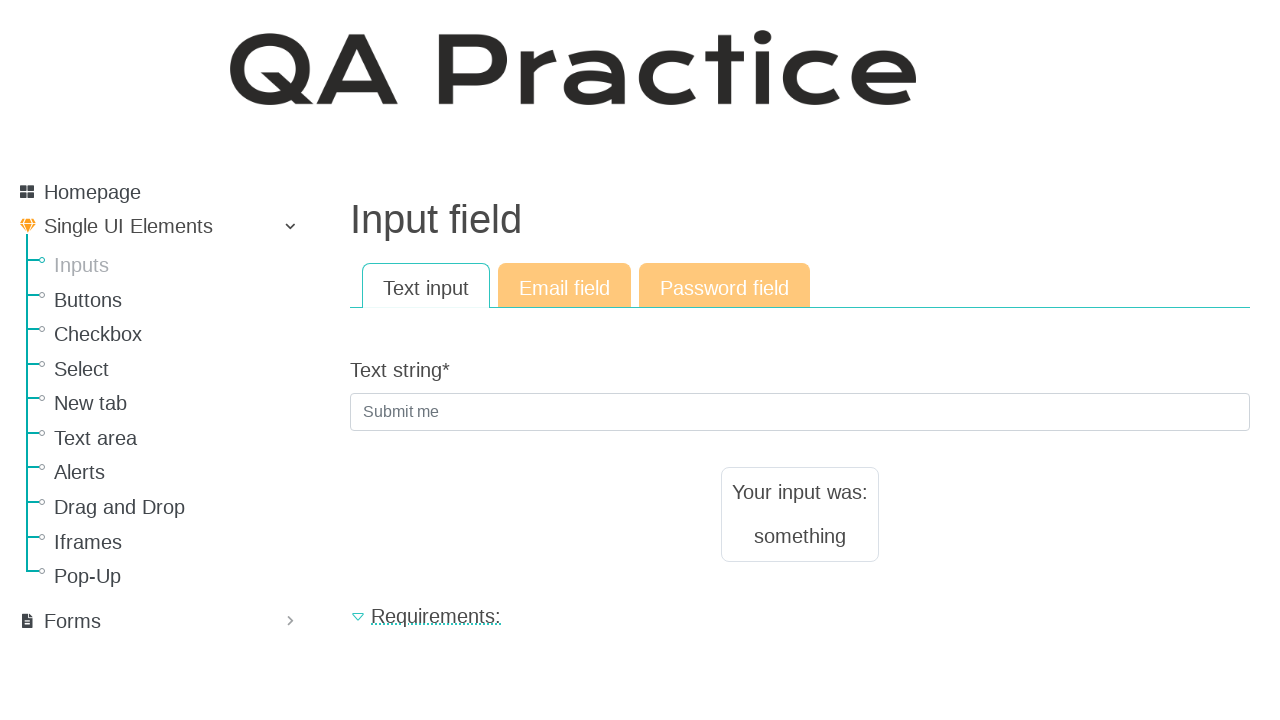

Result text appeared on the page
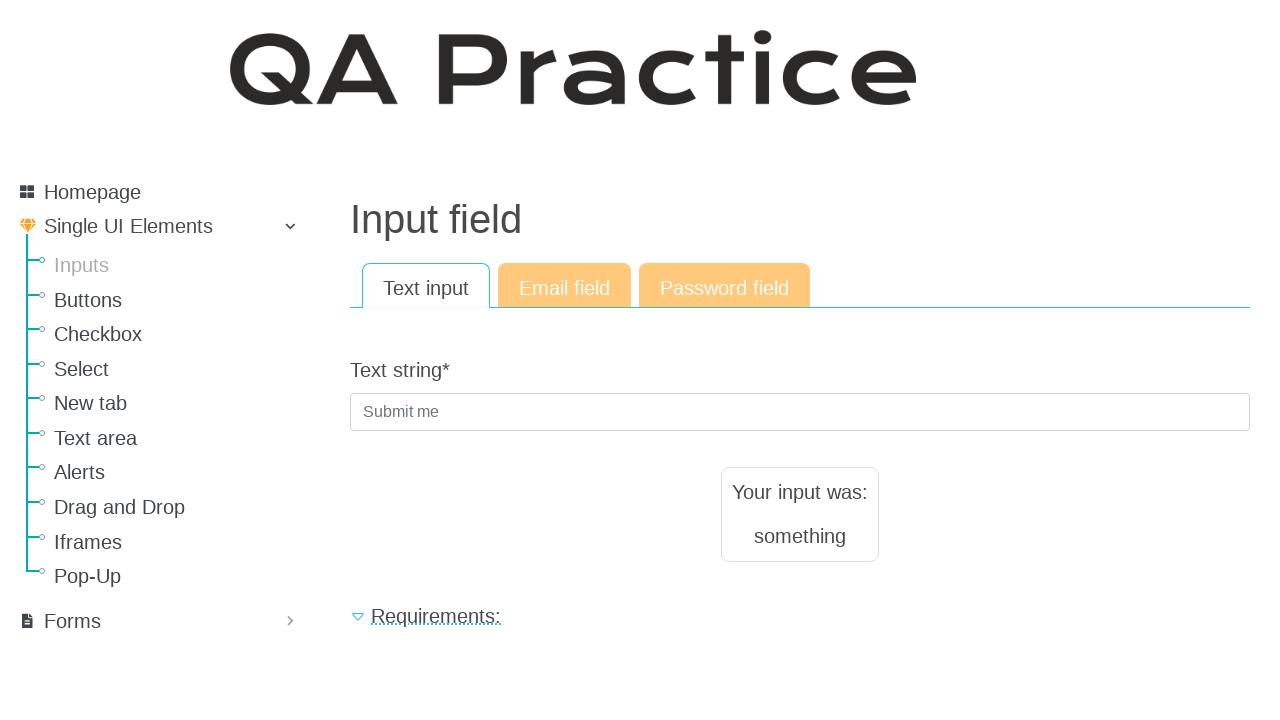

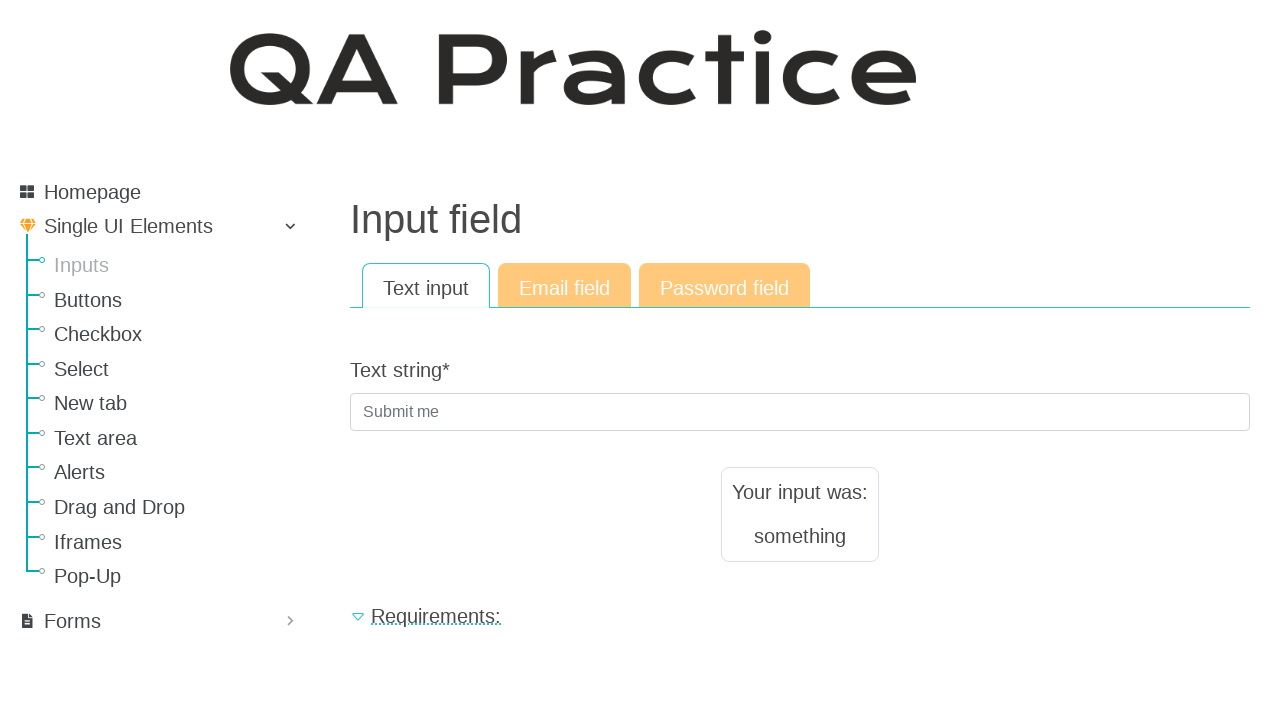